Simple navigation test that loads the VWO application homepage and verifies the page loads successfully.

Starting URL: https://app.vwo.com

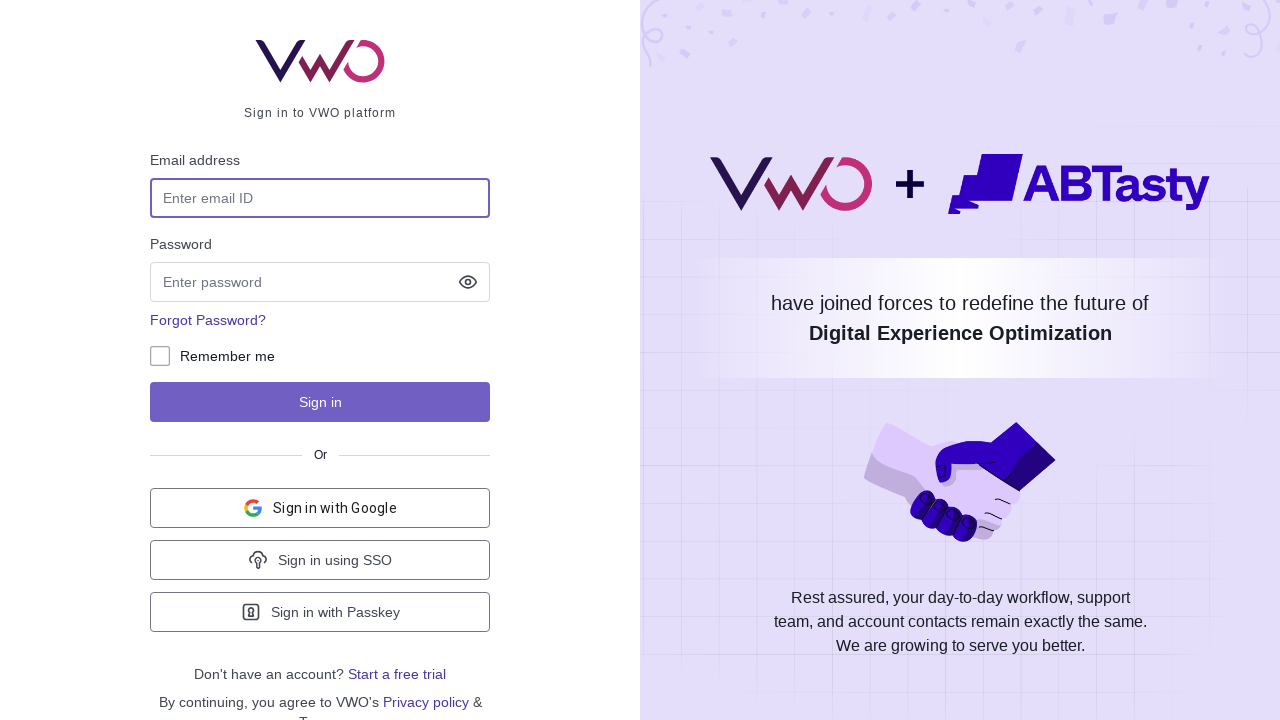

Navigated to VWO application homepage at https://app.vwo.com
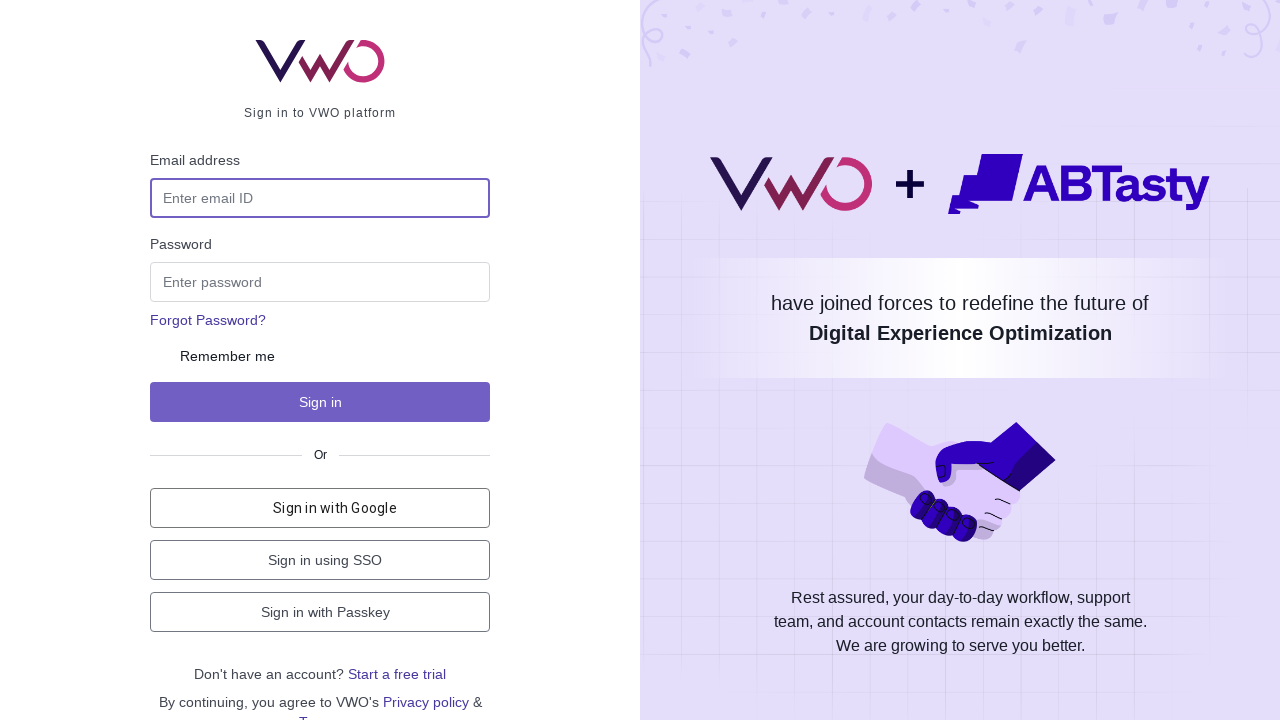

Page DOM content loaded successfully
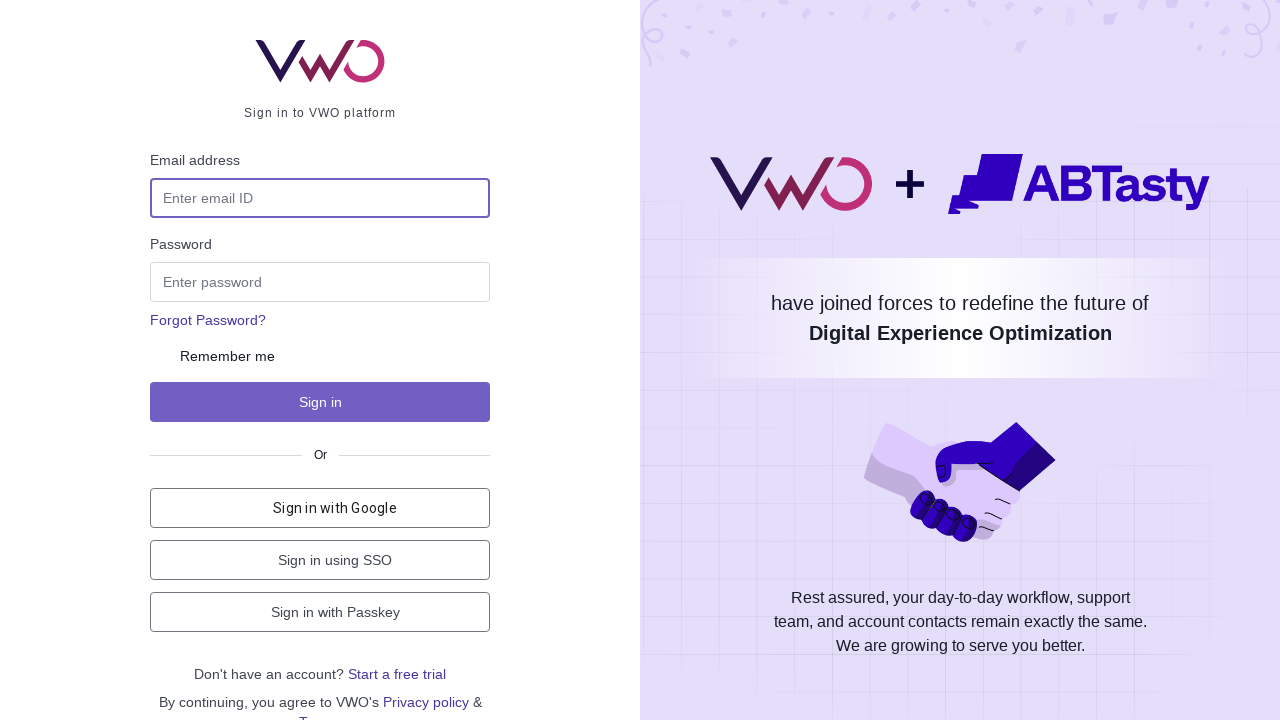

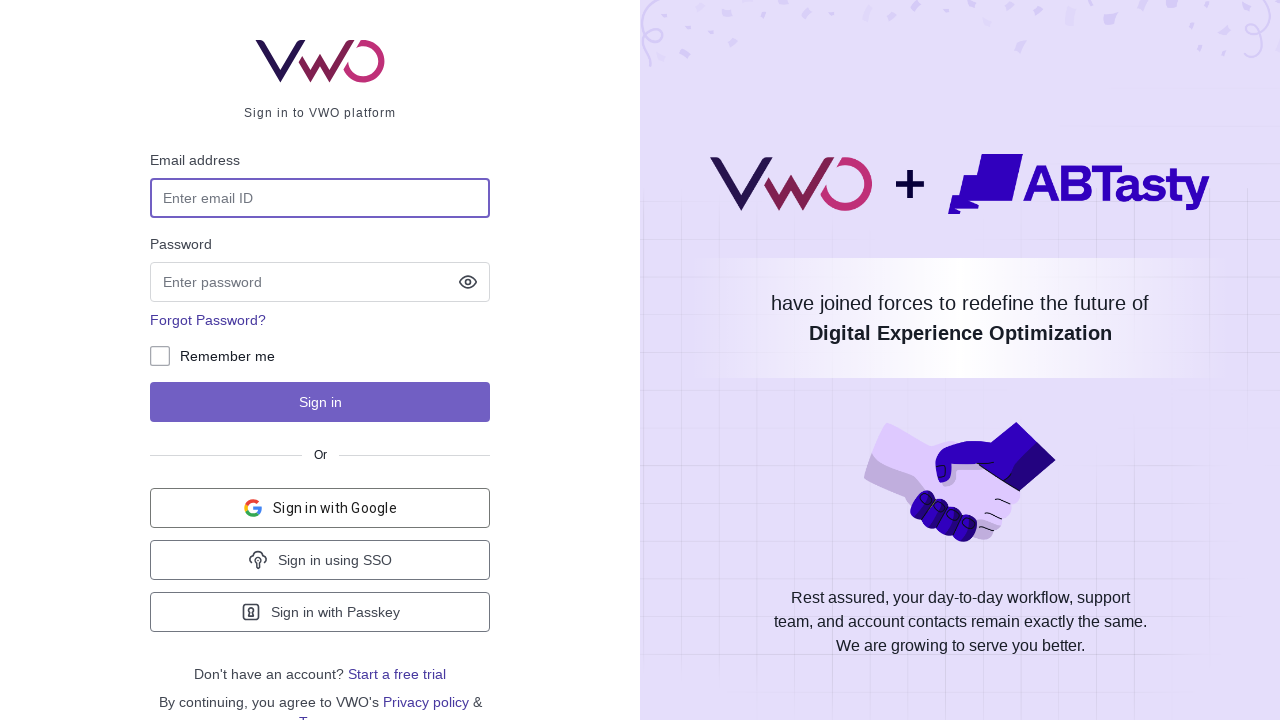